Tests that todo data persists after page reload, including completion state

Starting URL: https://demo.playwright.dev/todomvc

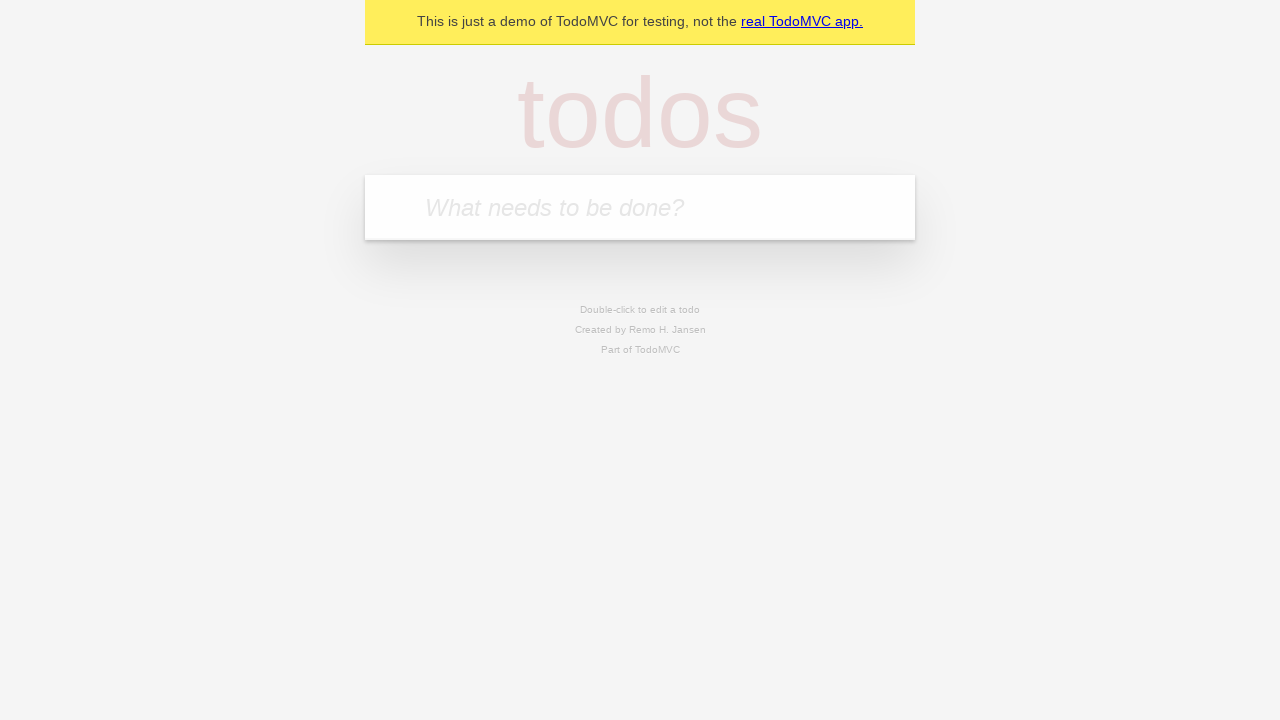

Filled todo input with 'buy some cheese' on internal:attr=[placeholder="What needs to be done?"i]
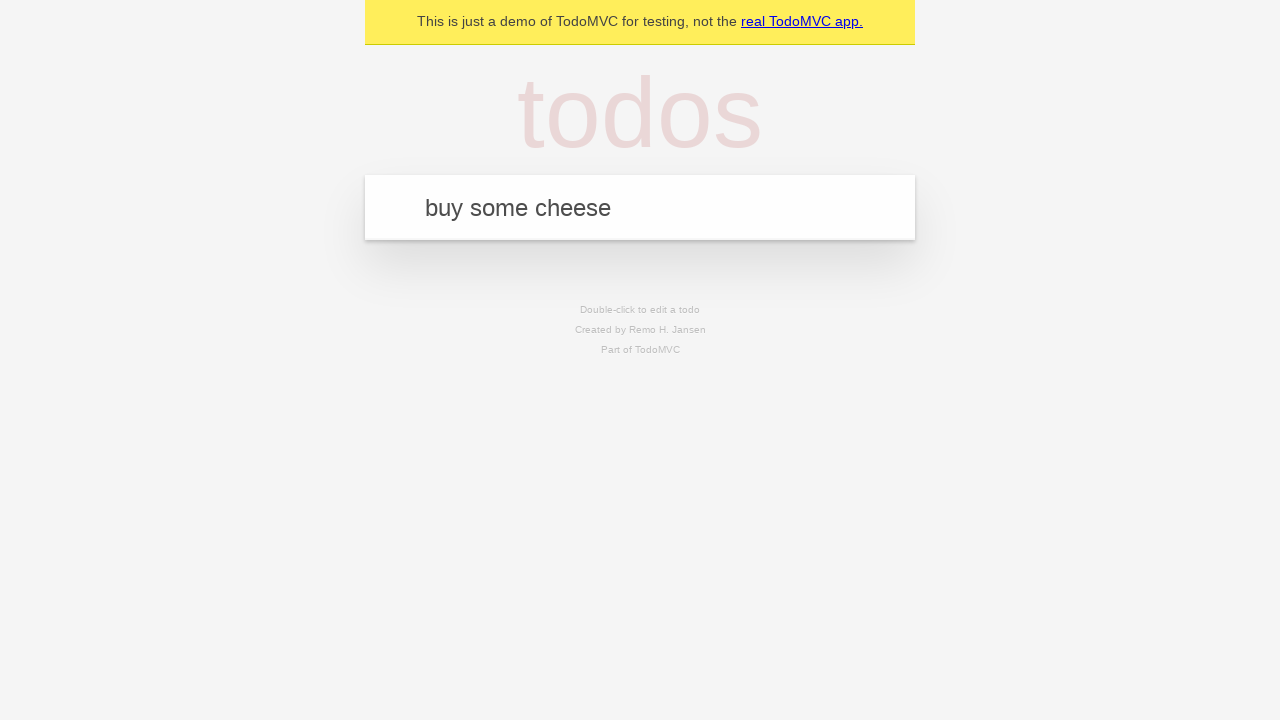

Pressed Enter to create first todo on internal:attr=[placeholder="What needs to be done?"i]
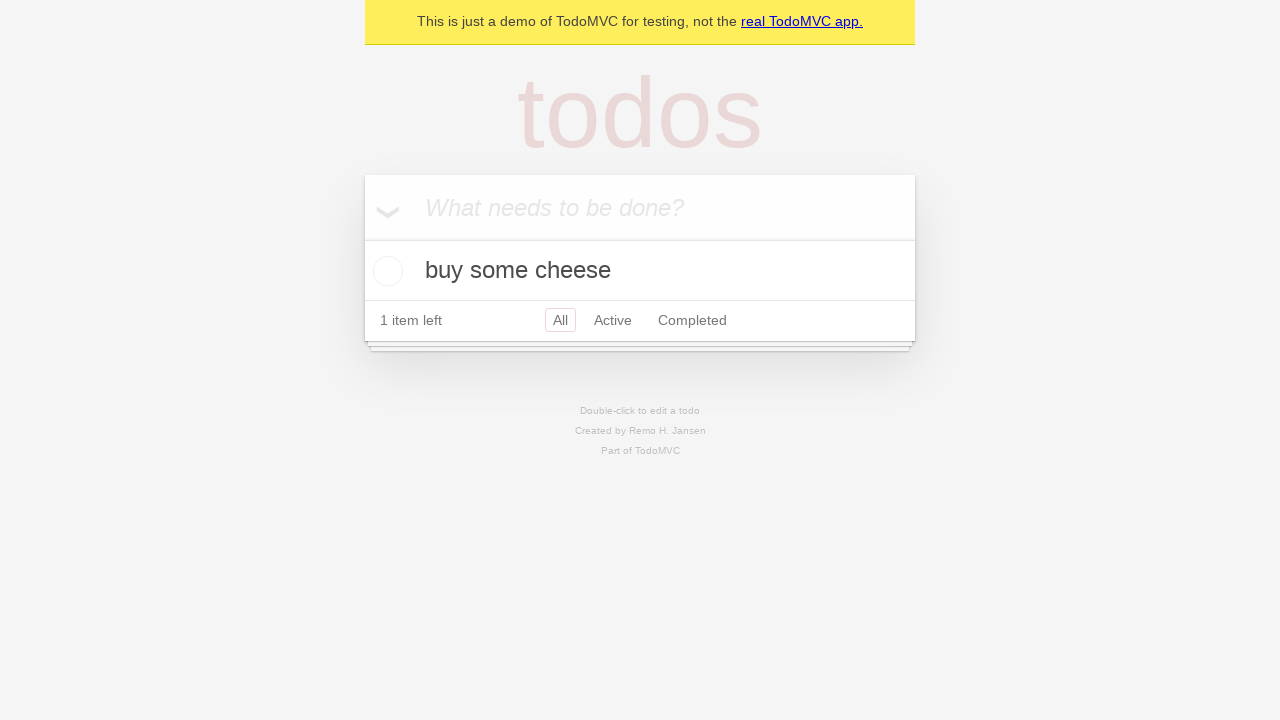

Filled todo input with 'feed the cat' on internal:attr=[placeholder="What needs to be done?"i]
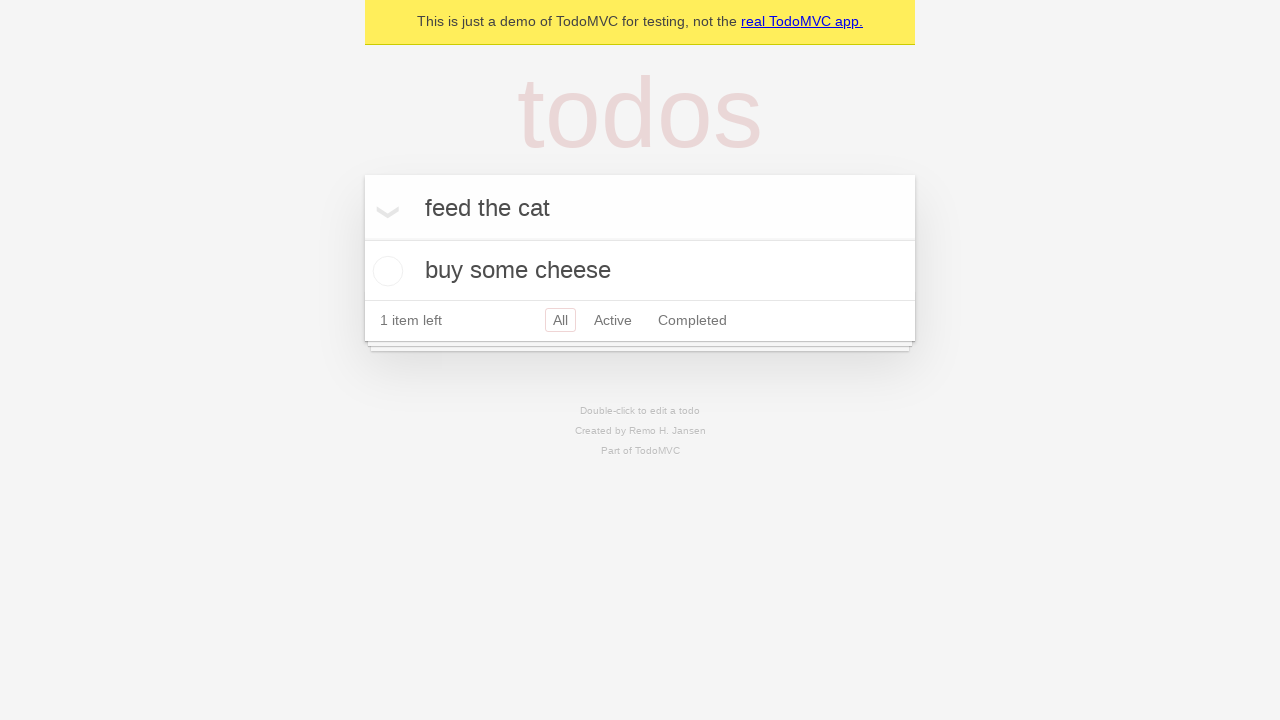

Pressed Enter to create second todo on internal:attr=[placeholder="What needs to be done?"i]
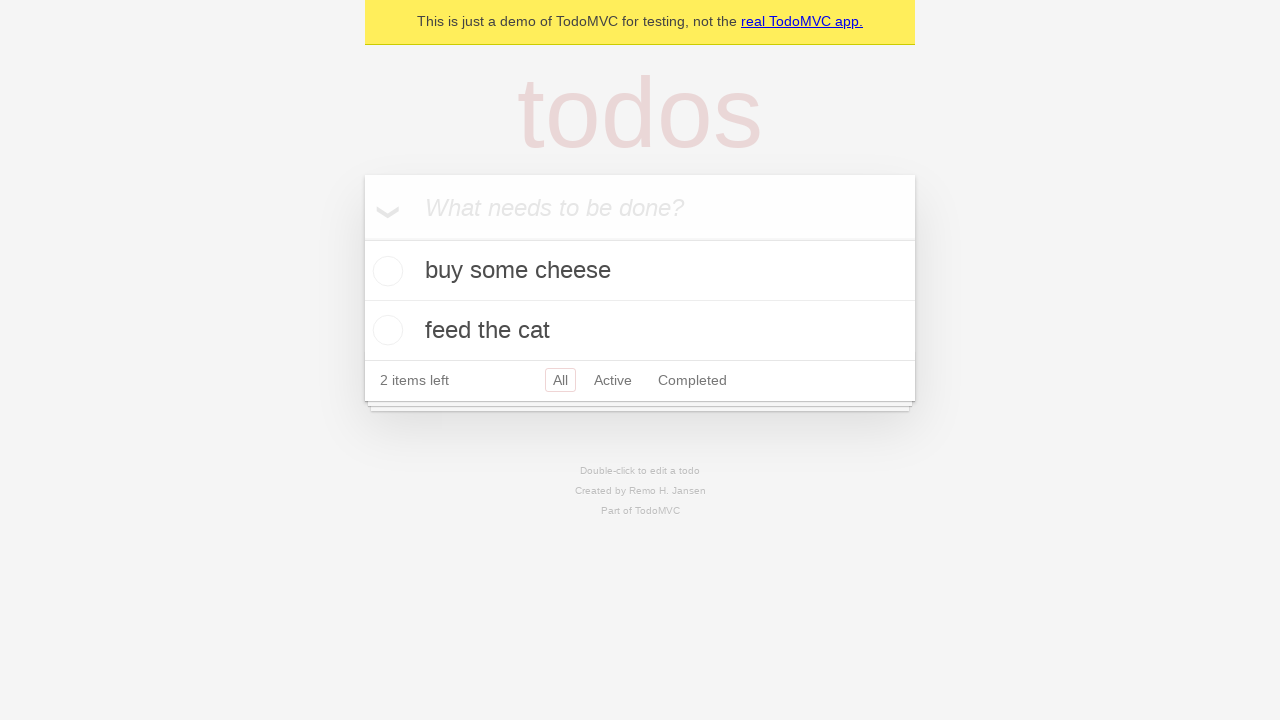

Checked first todo to mark it complete at (385, 271) on internal:testid=[data-testid="todo-item"s] >> nth=0 >> internal:role=checkbox
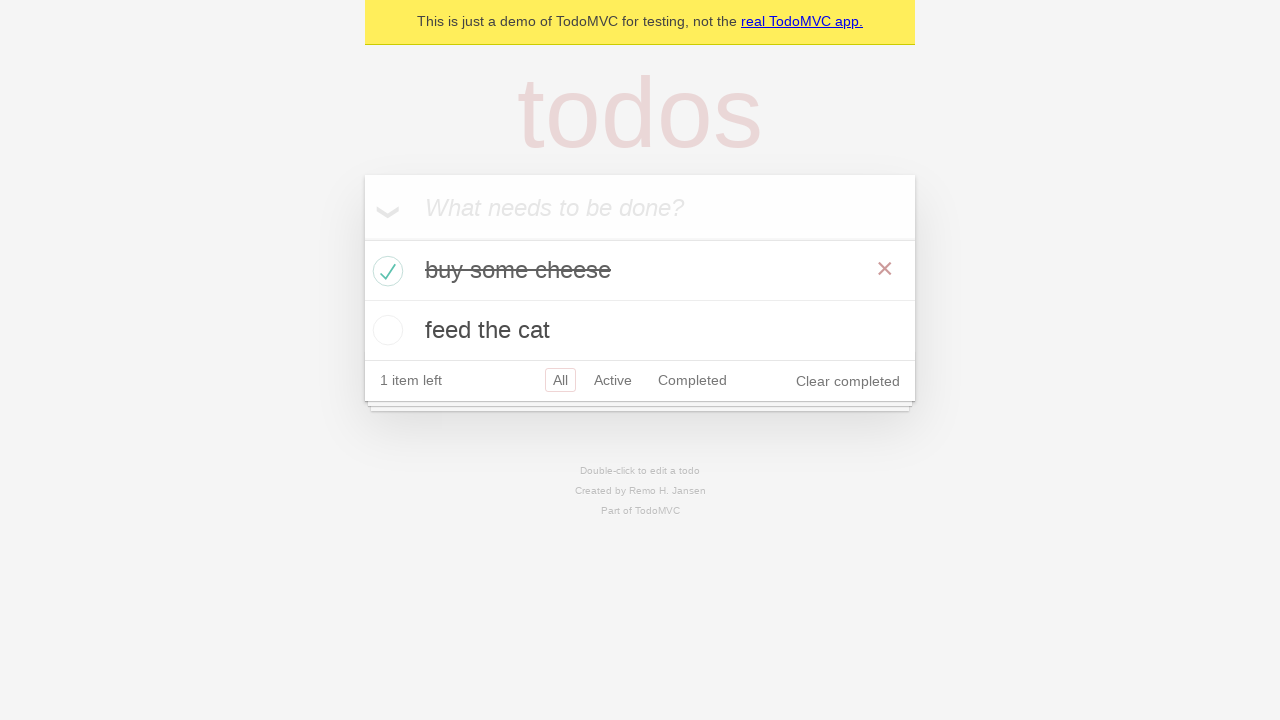

Reloaded page to test data persistence
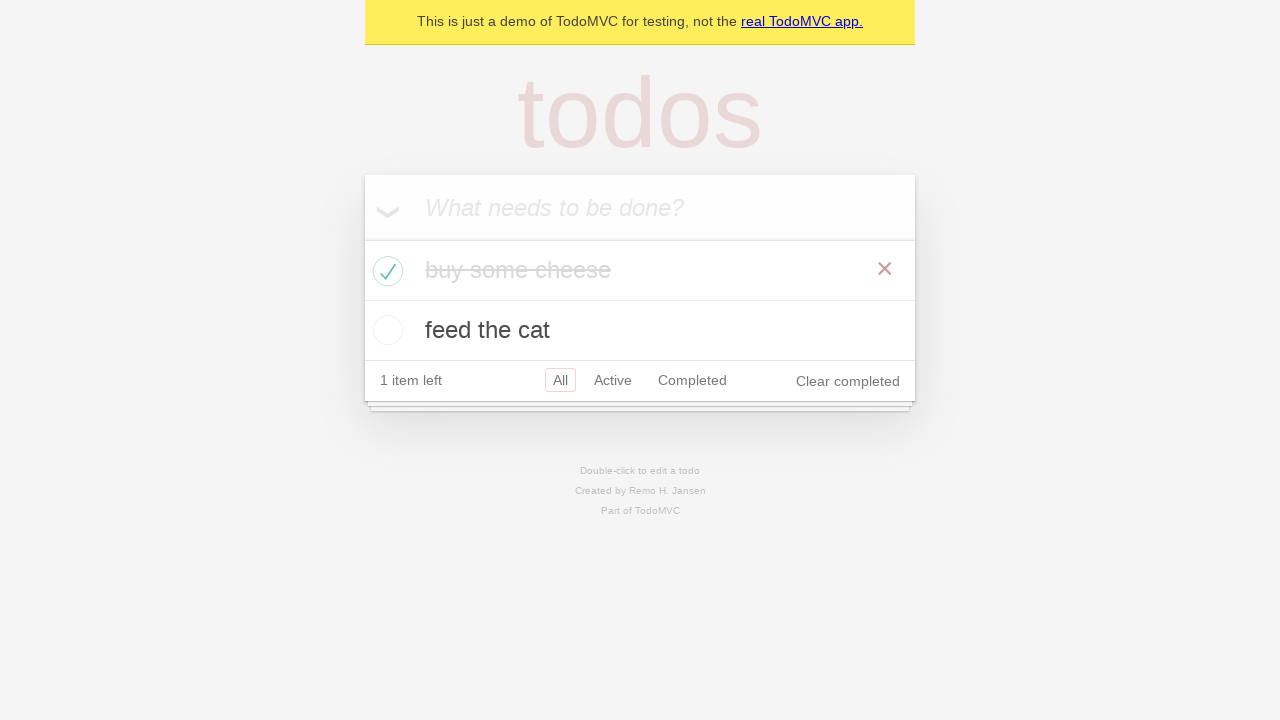

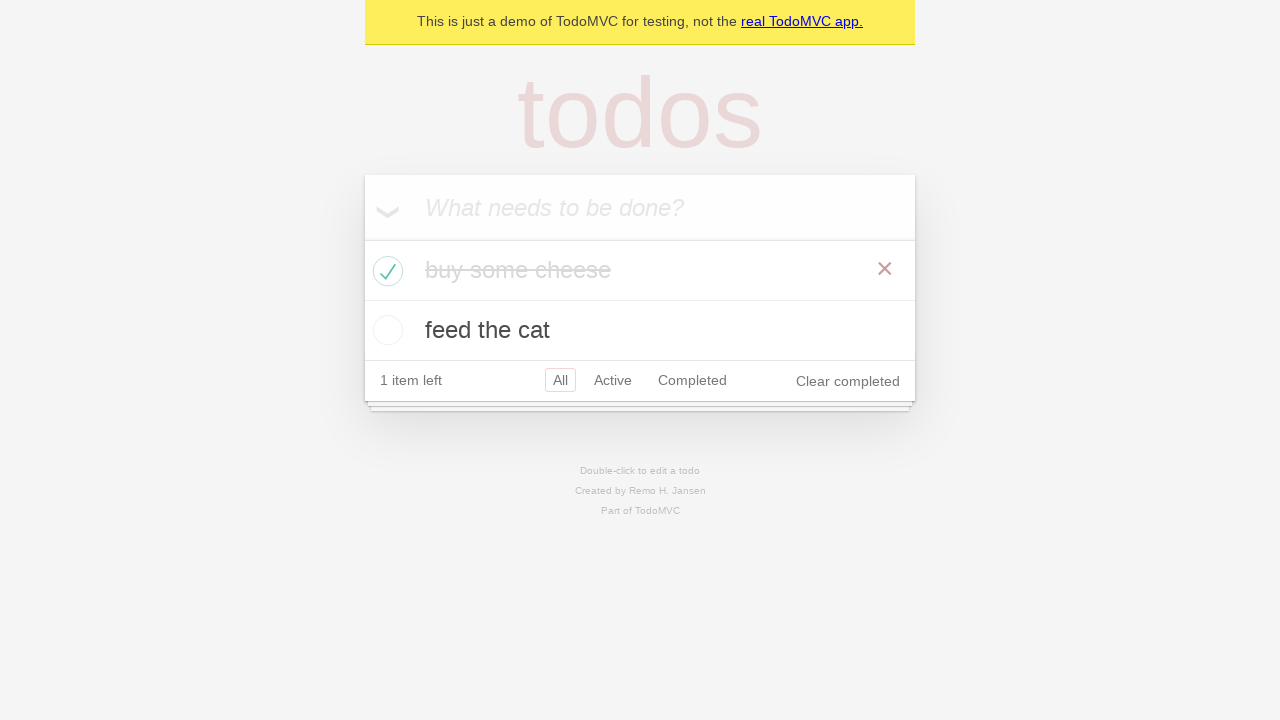